Tests dynamic loading by clicking the START button and verifying "Hello World!" text appears after the loading completes (with 5 second wait).

Starting URL: https://automationfc.github.io/dynamic-loading/

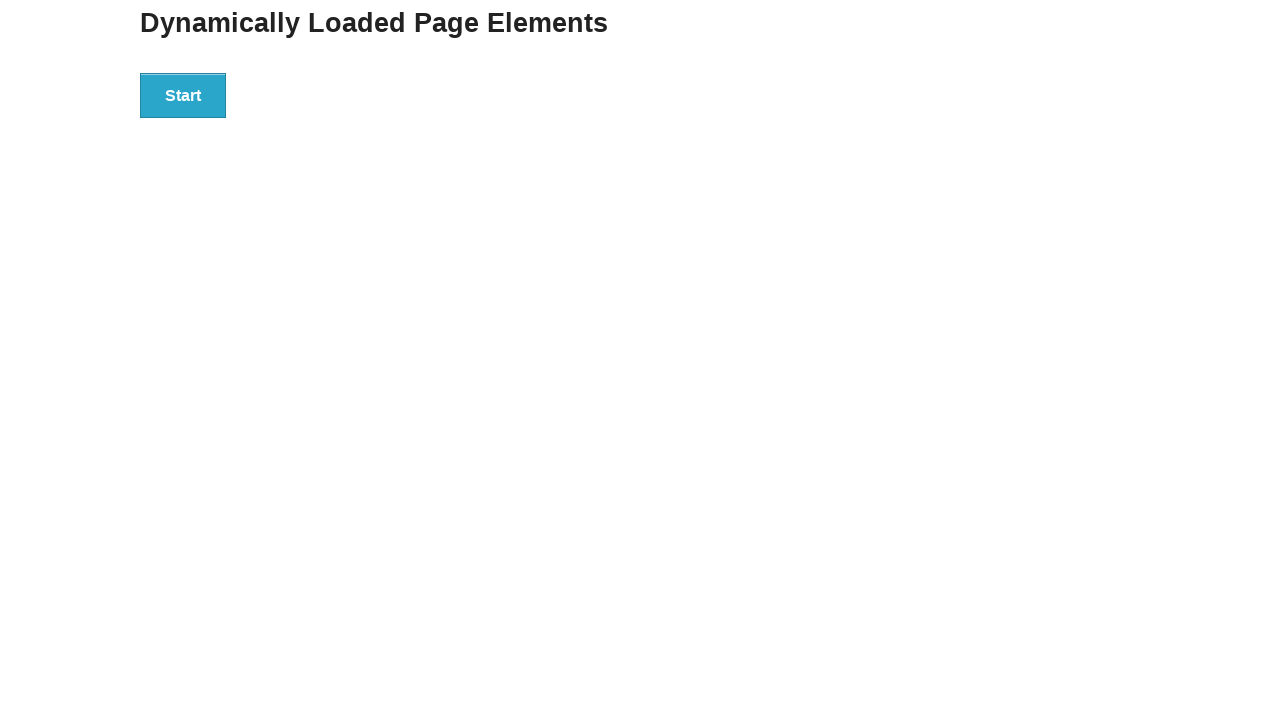

Clicked the START button to initiate dynamic loading at (183, 95) on div#start > button
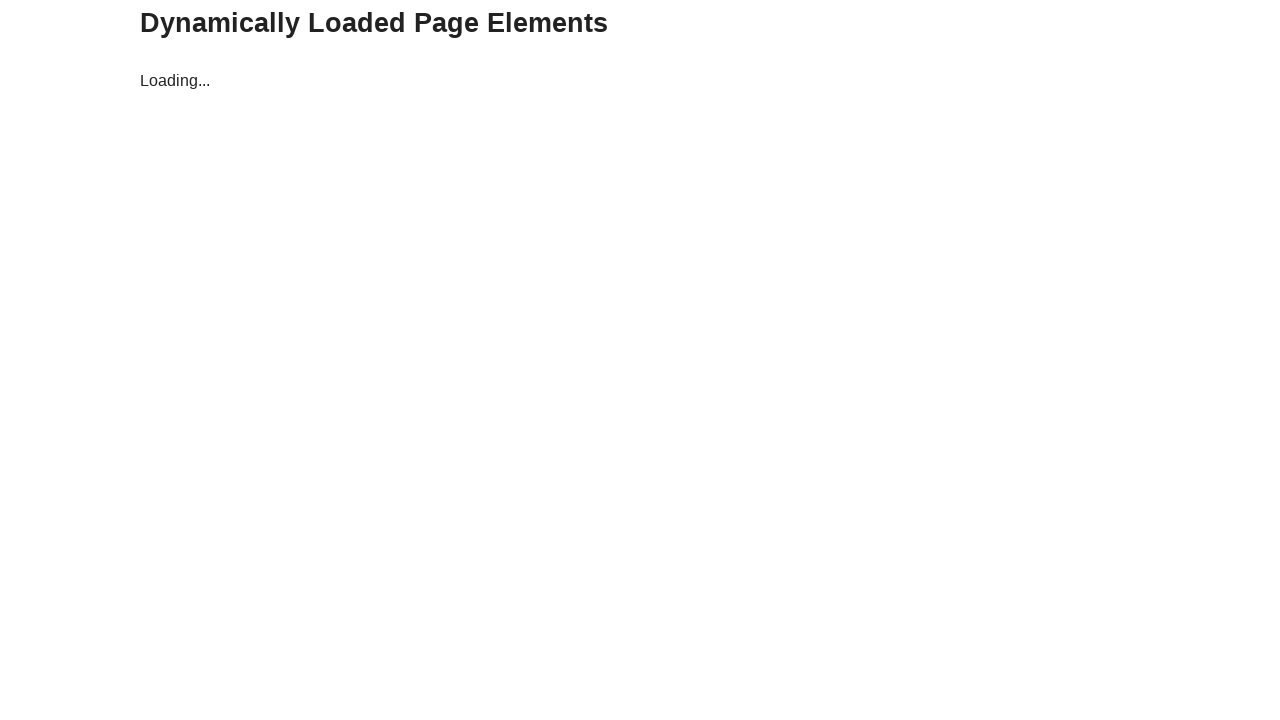

Waited for 'Hello World!' text to appear after loading completes
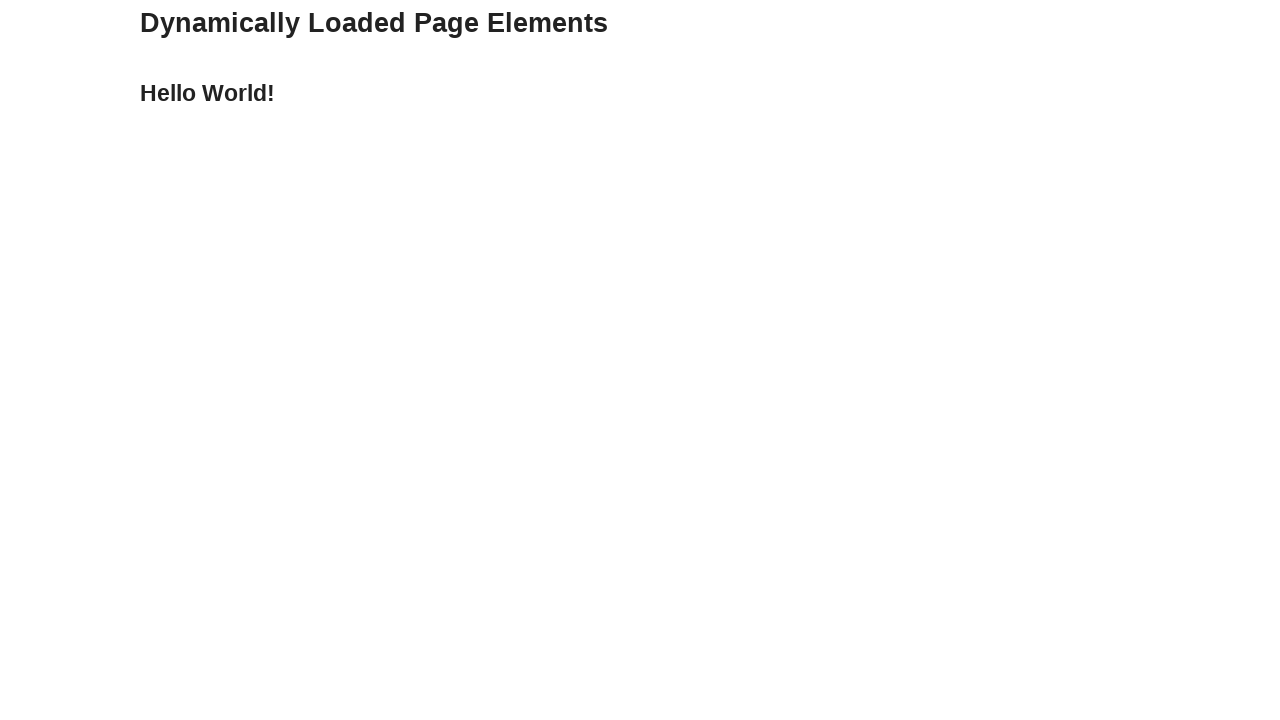

Located the 'Hello World!' text element
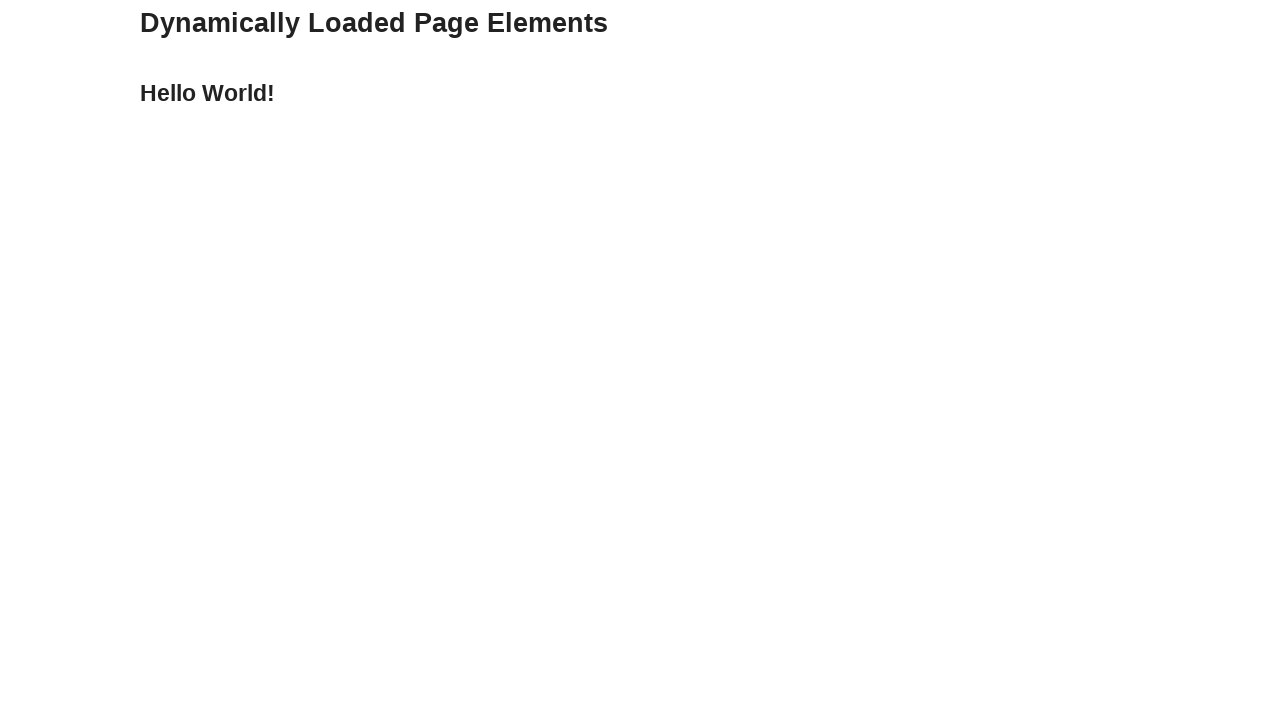

Verified that 'Hello World!' text is displayed correctly
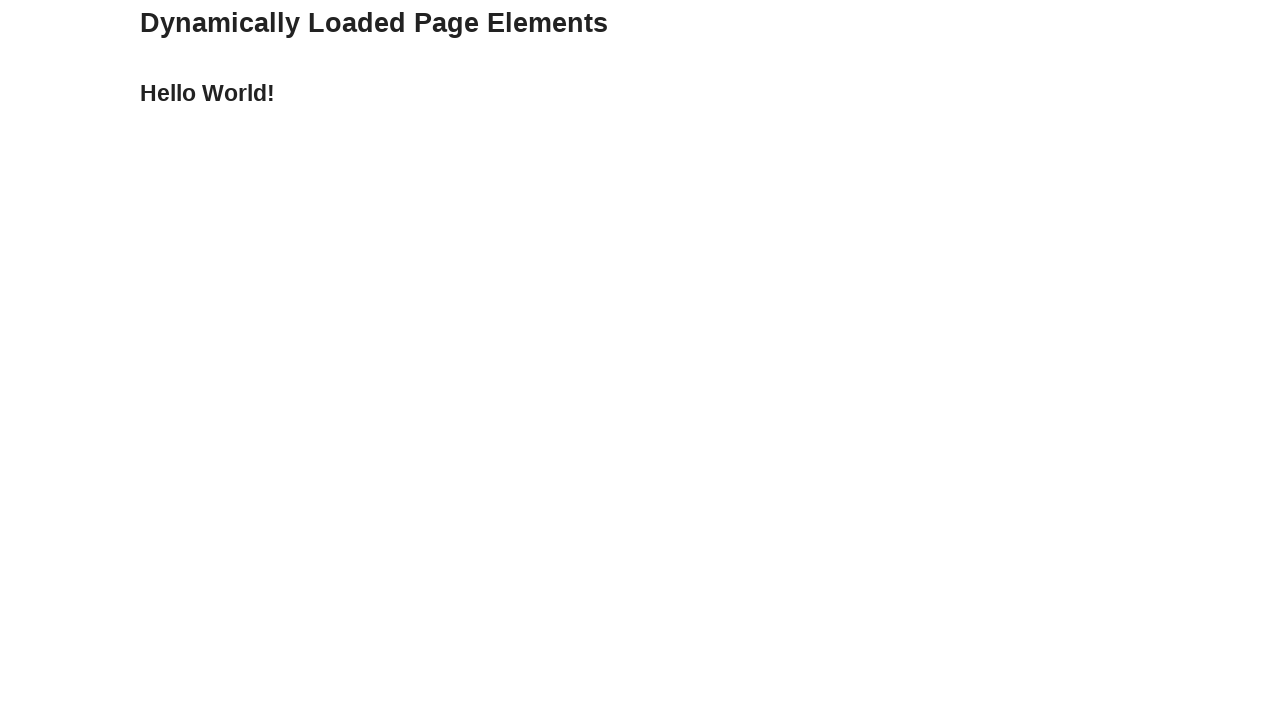

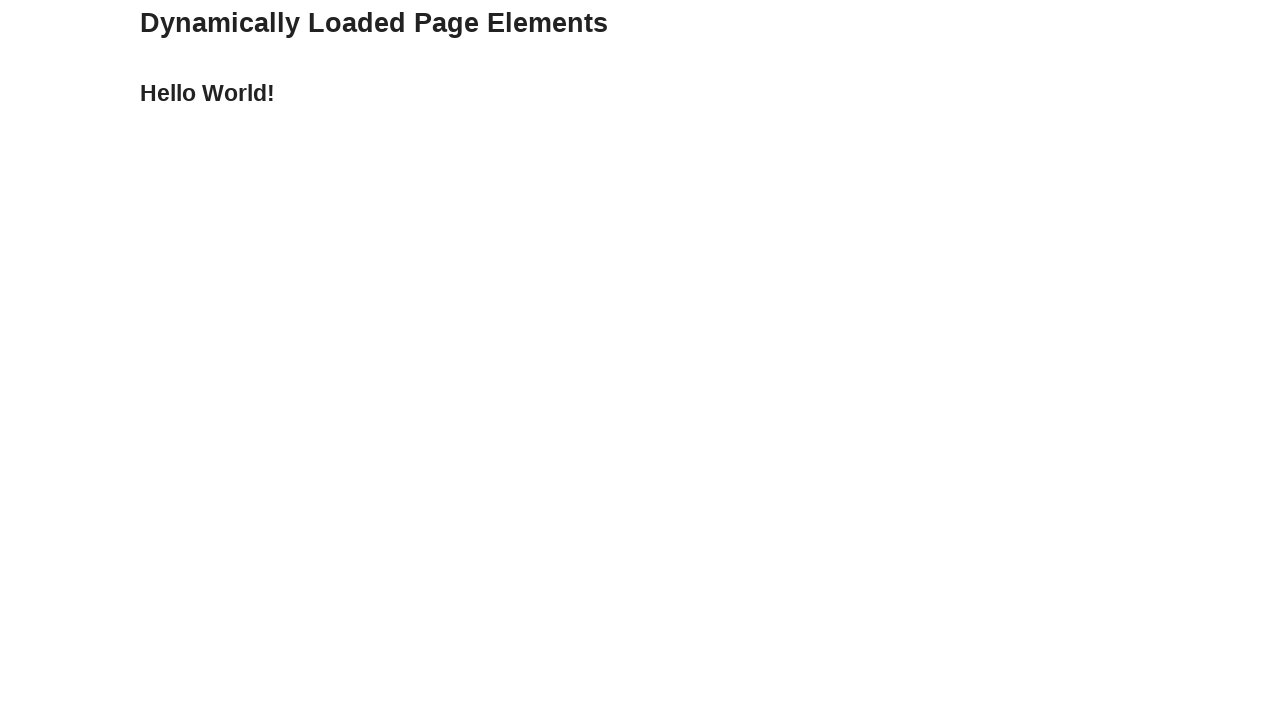